Tests file upload functionality by uploading a sample file and verifying the upload was successful.

Starting URL: https://demoqa.com/upload-download

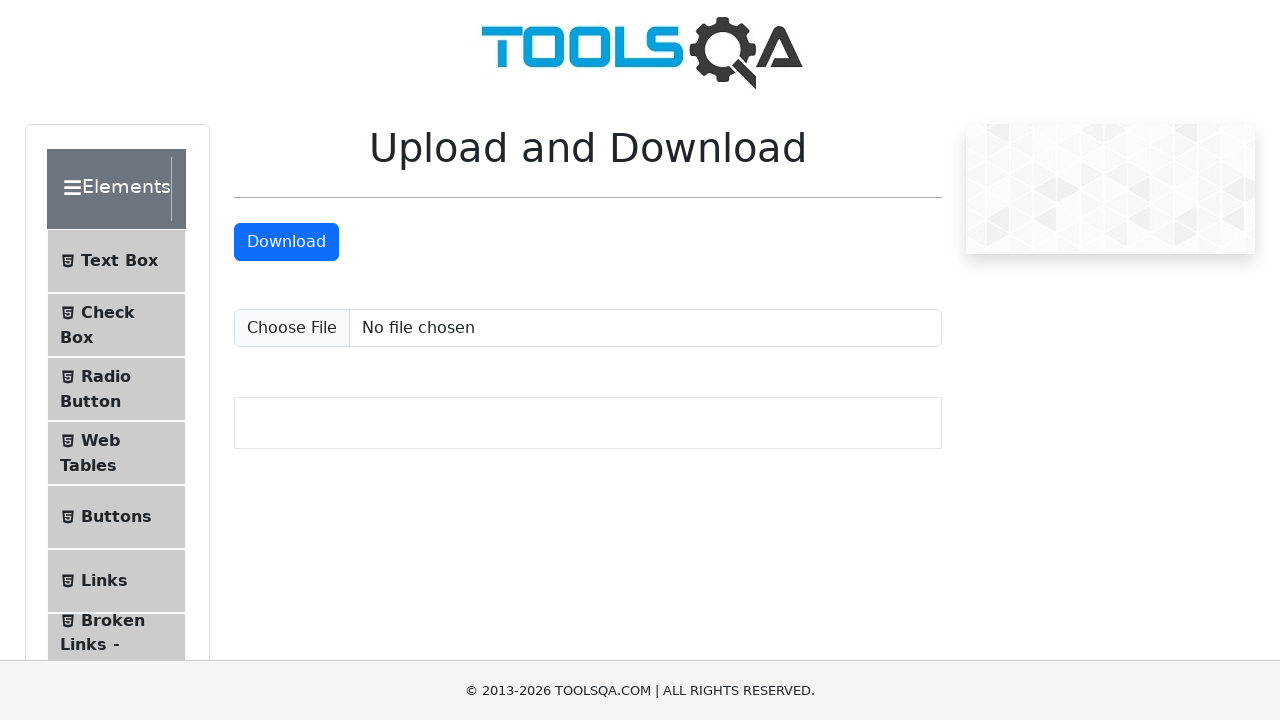

Created temporary test JPEG file for upload
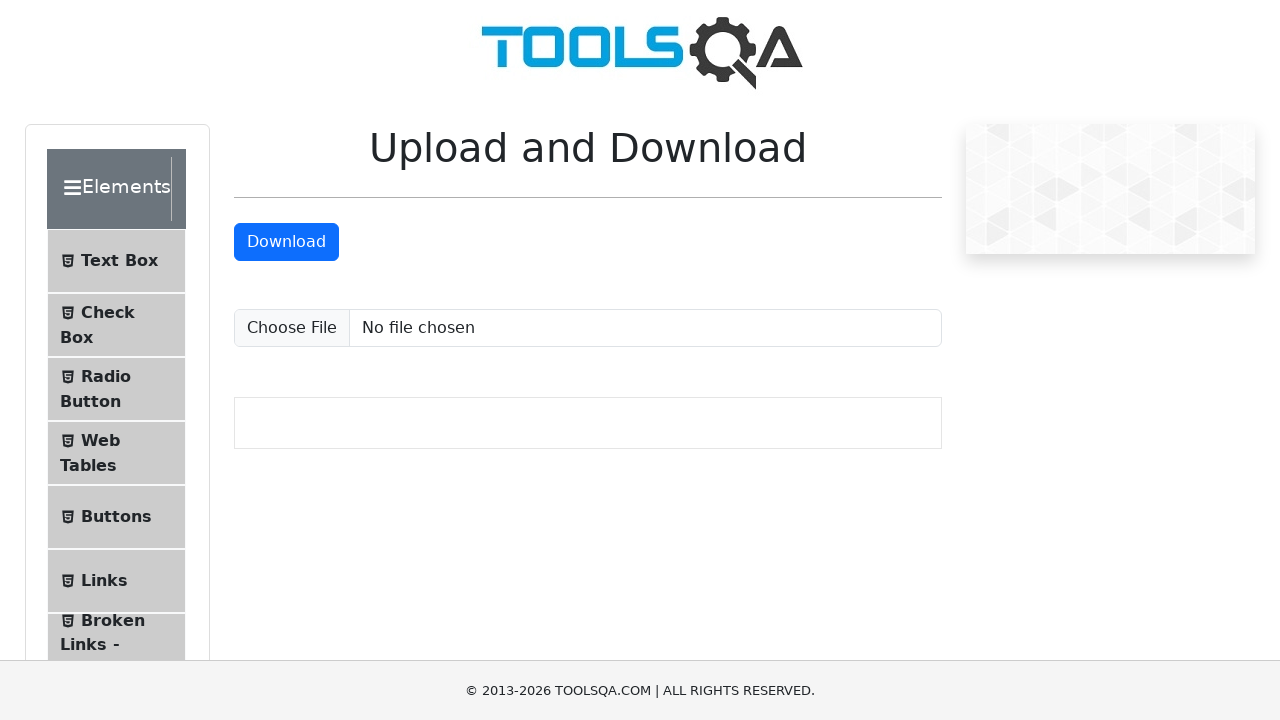

Set input file to upload sampleFile.jpeg
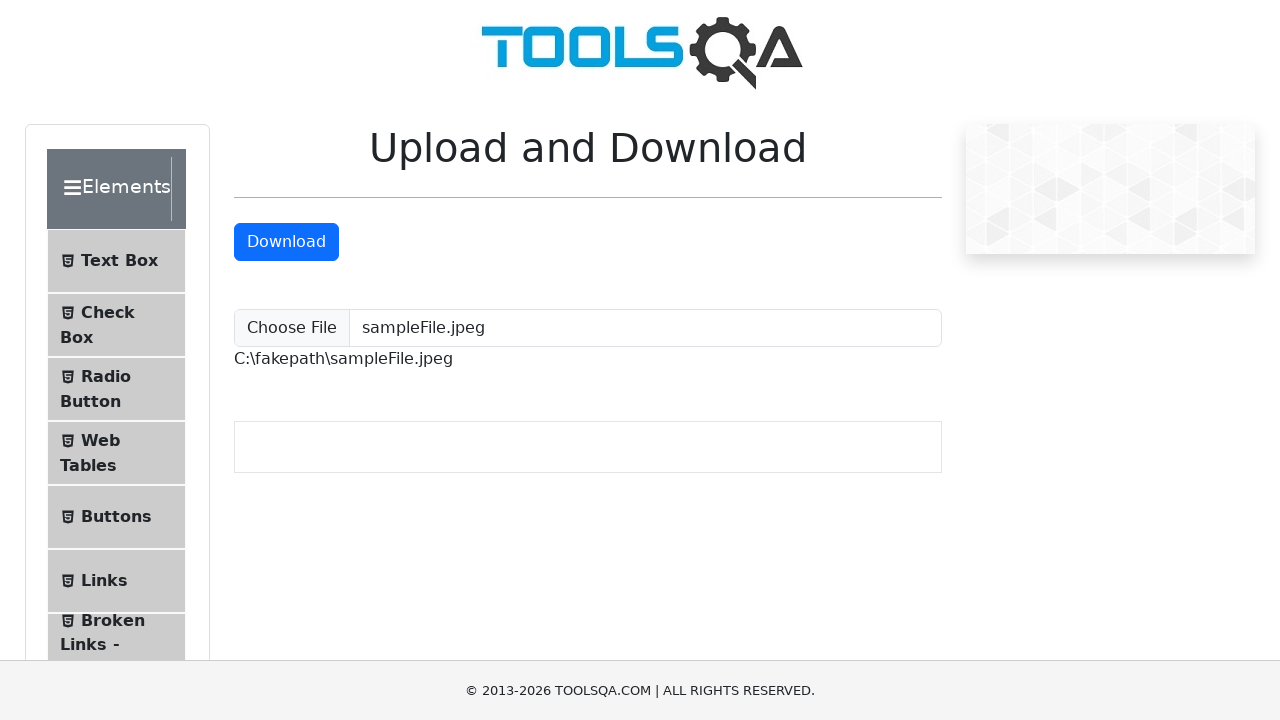

Verified uploaded file path element is visible
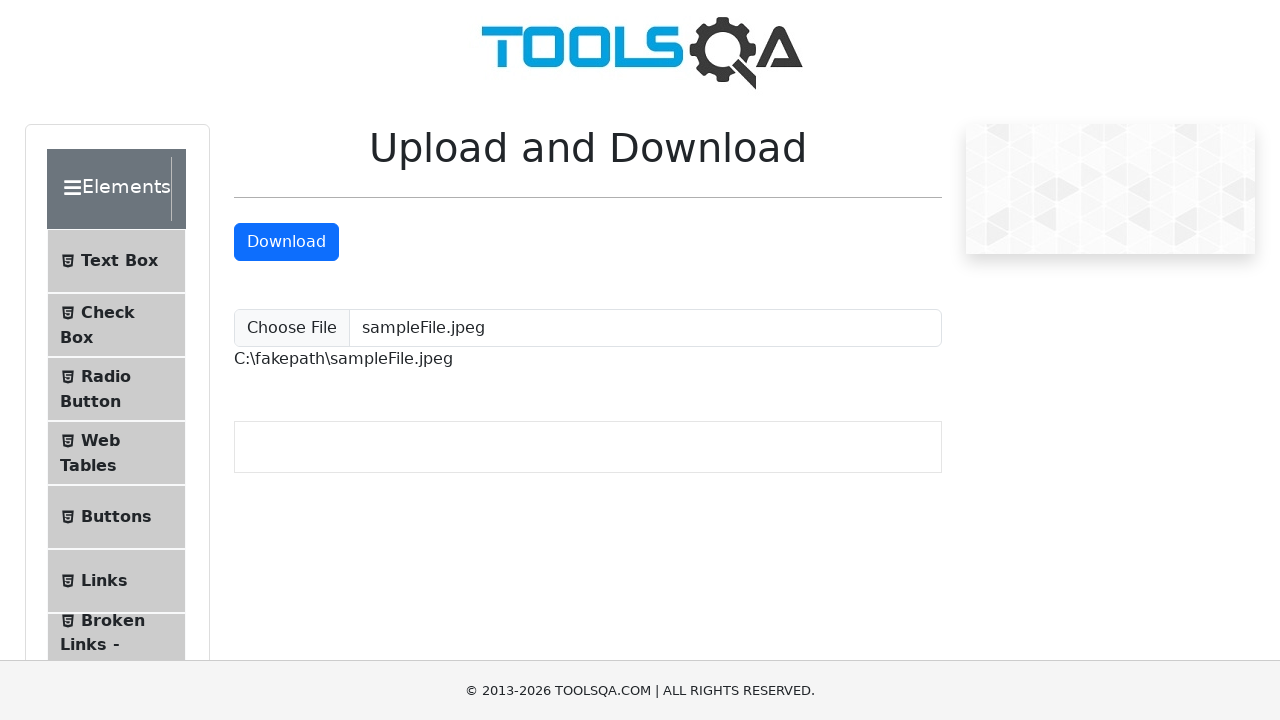

Asserted that sampleFile.jpeg is displayed in uploaded path
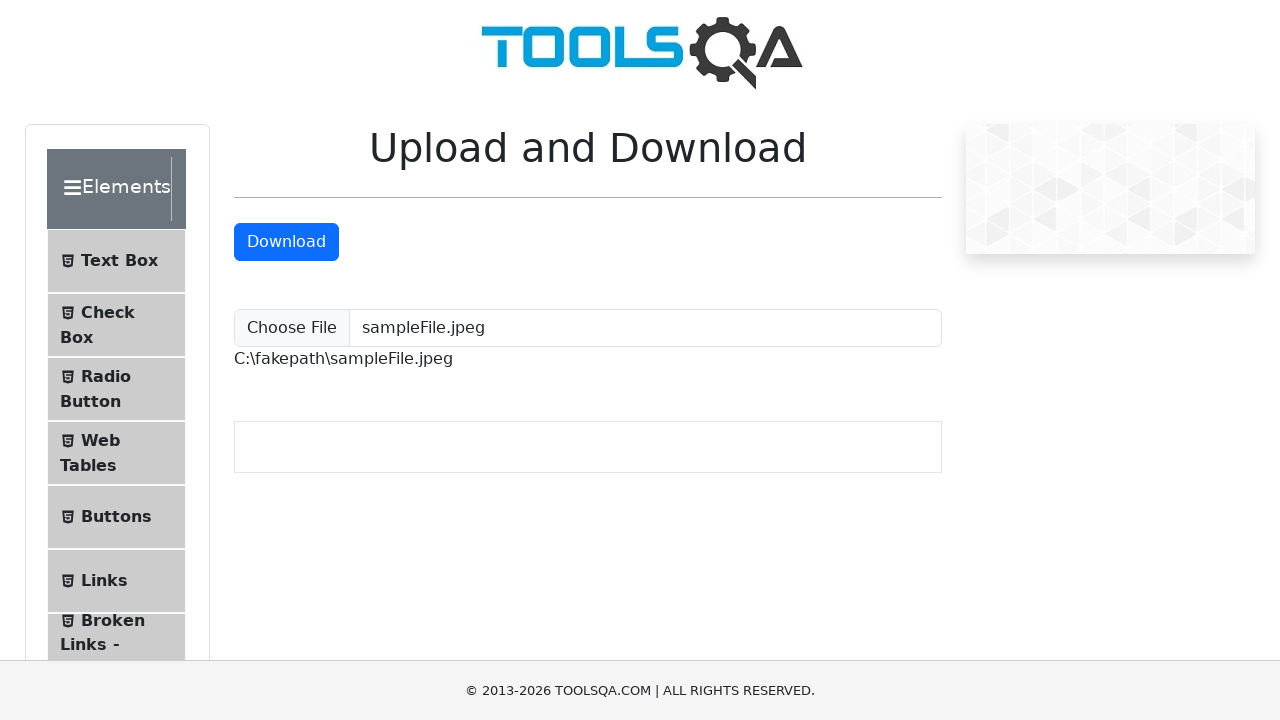

Cleaned up temporary test file and directory
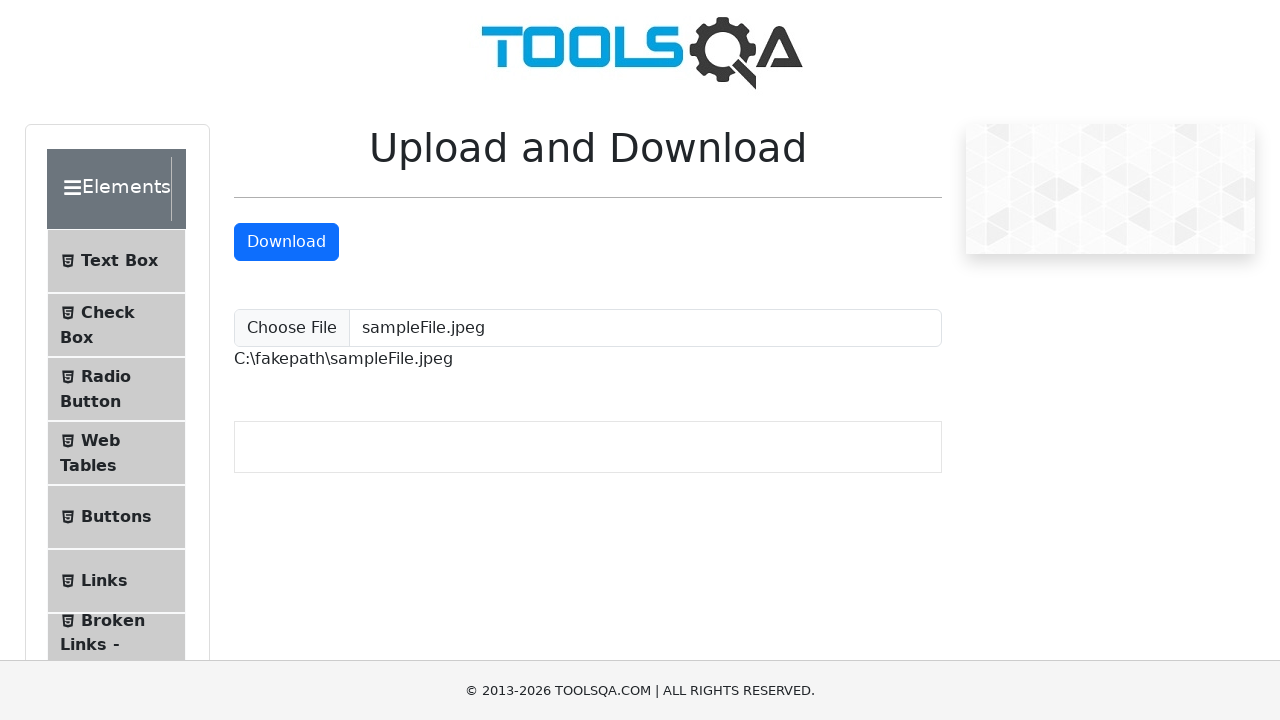

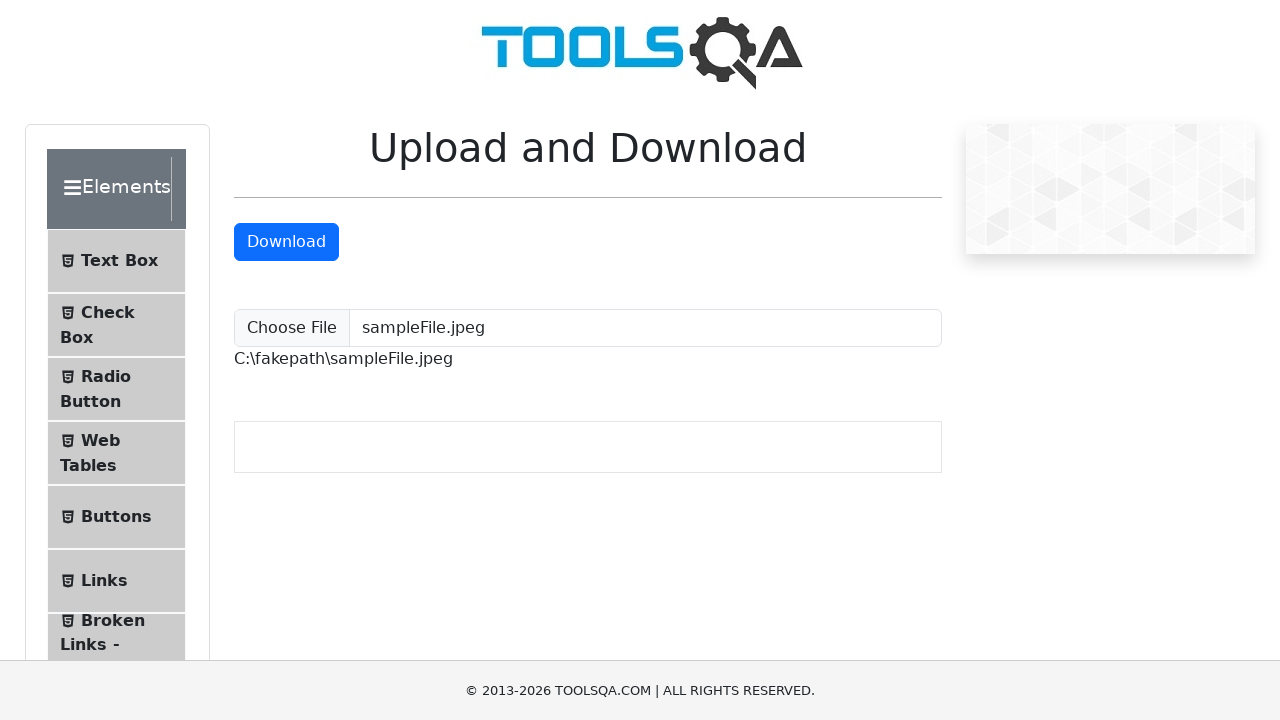